Tests double-click functionality on a button that triggers an alert message

Starting URL: https://selenium08.blogspot.com/2019/11/double-click.html

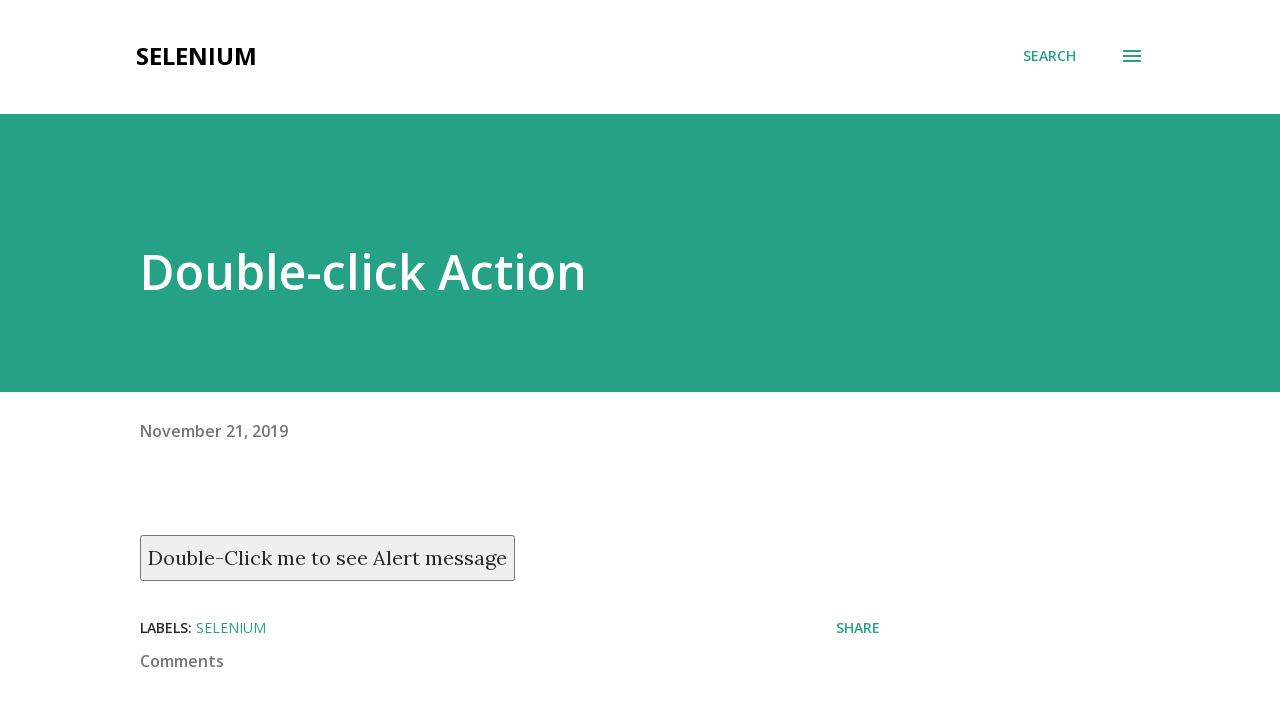

Double-clicked the button to trigger alert message at (328, 558) on button:has-text('Double-Click me to see Alert message')
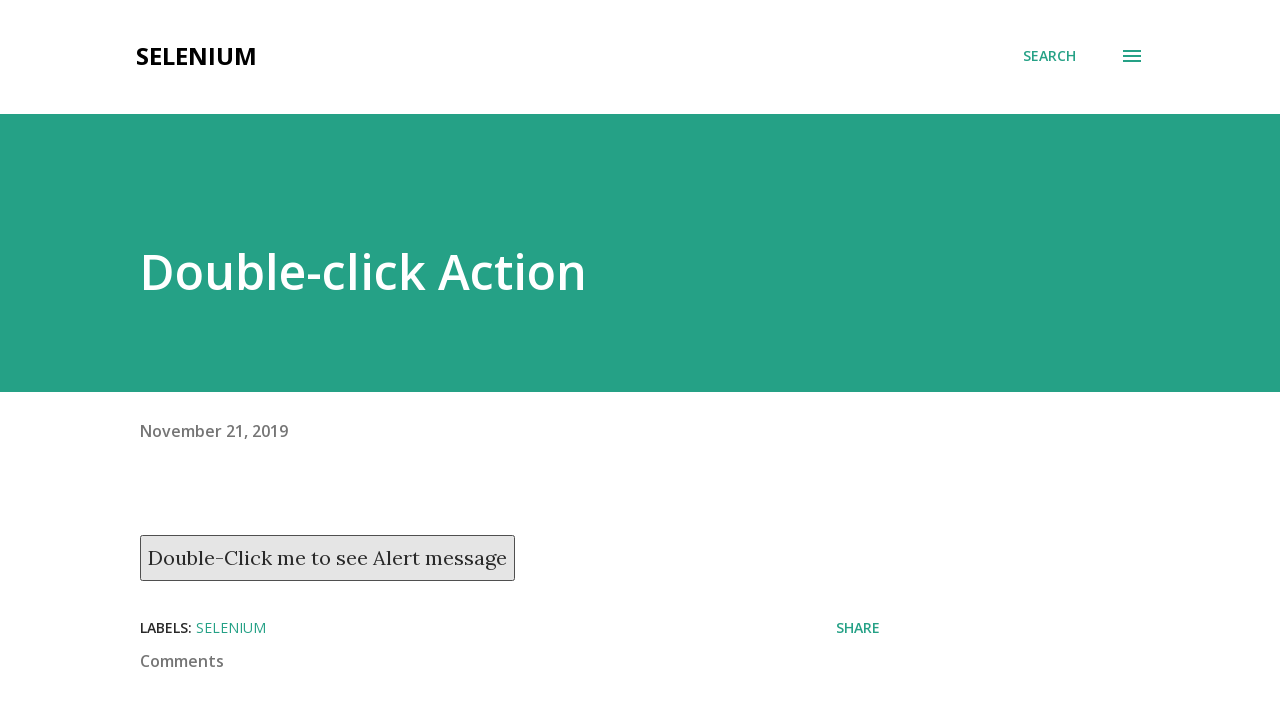

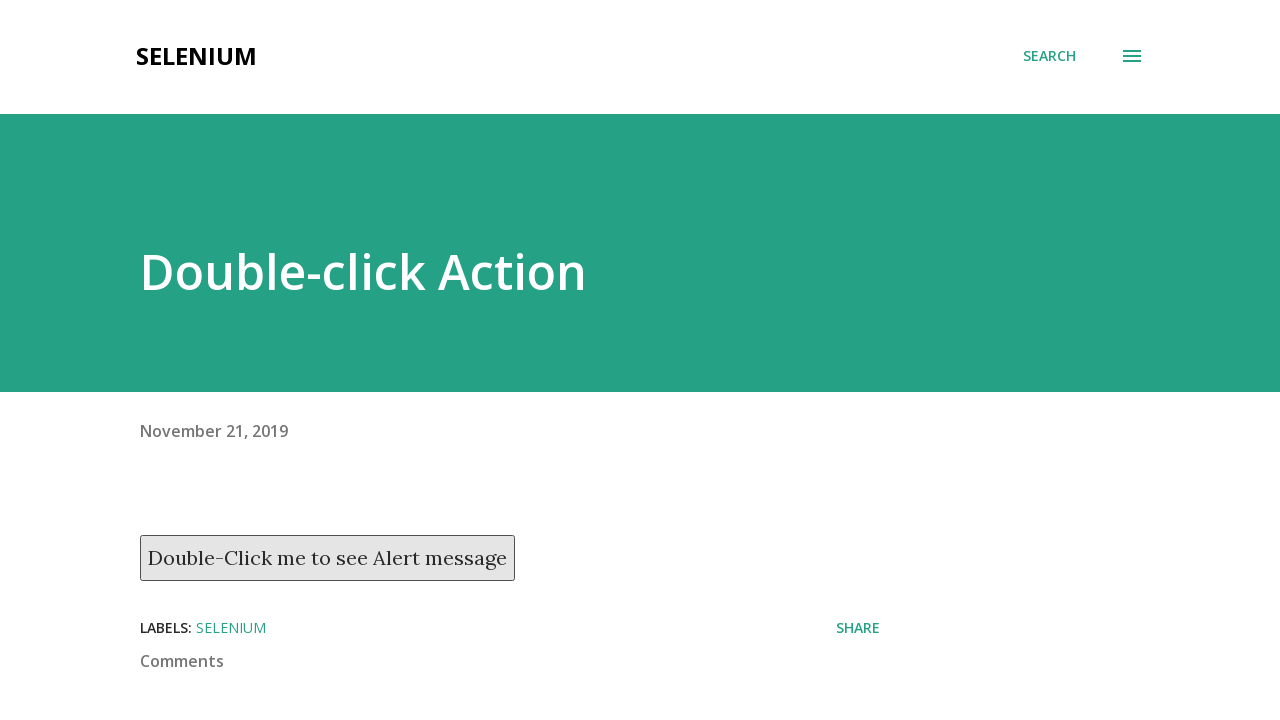